Navigates to Medibuddy healthcare website and clicks on the 'More' menu option

Starting URL: https://www.medibuddy.in/

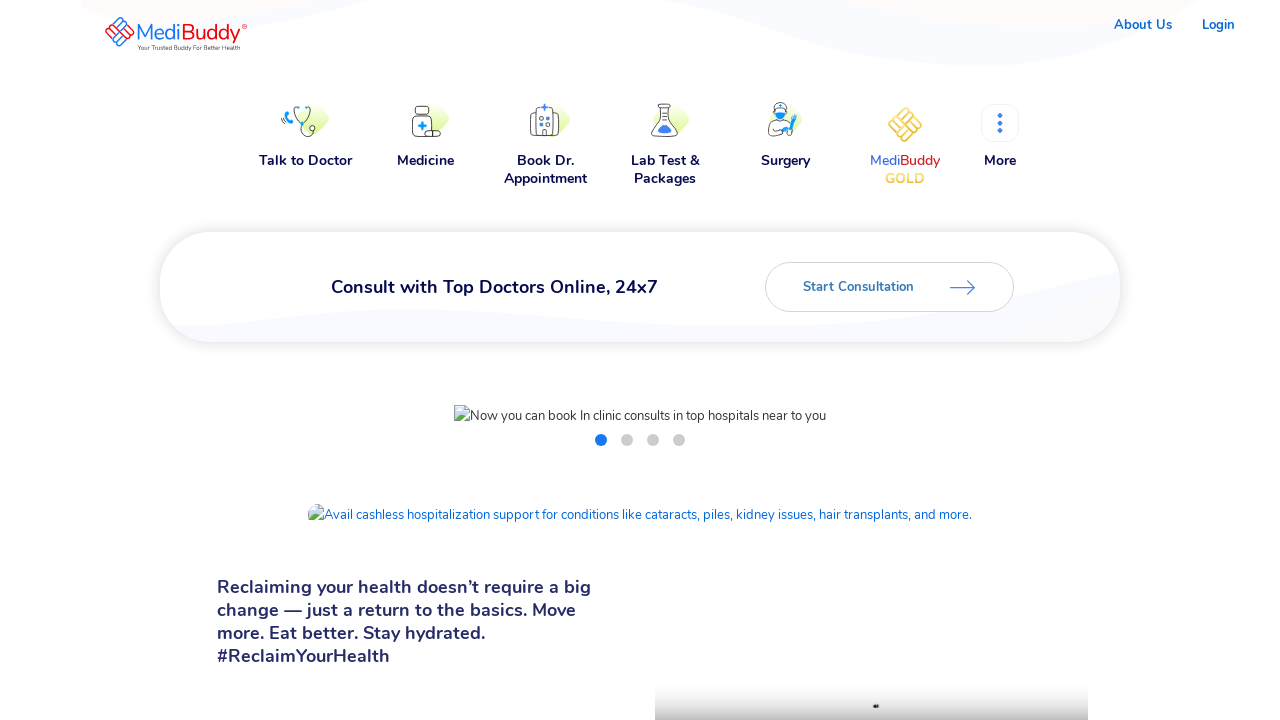

Waited for Medibuddy website to load completely
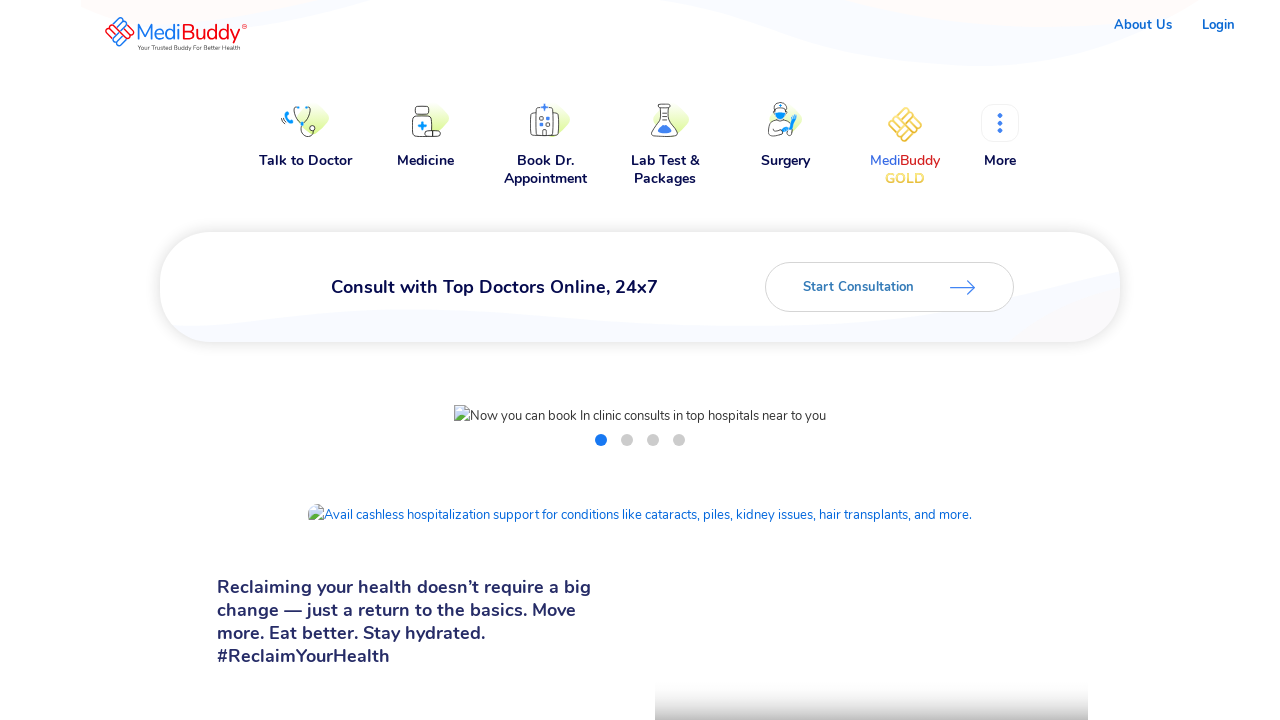

Clicked on the 'More' menu option at (1000, 161) on xpath=//a//div[text()='More']
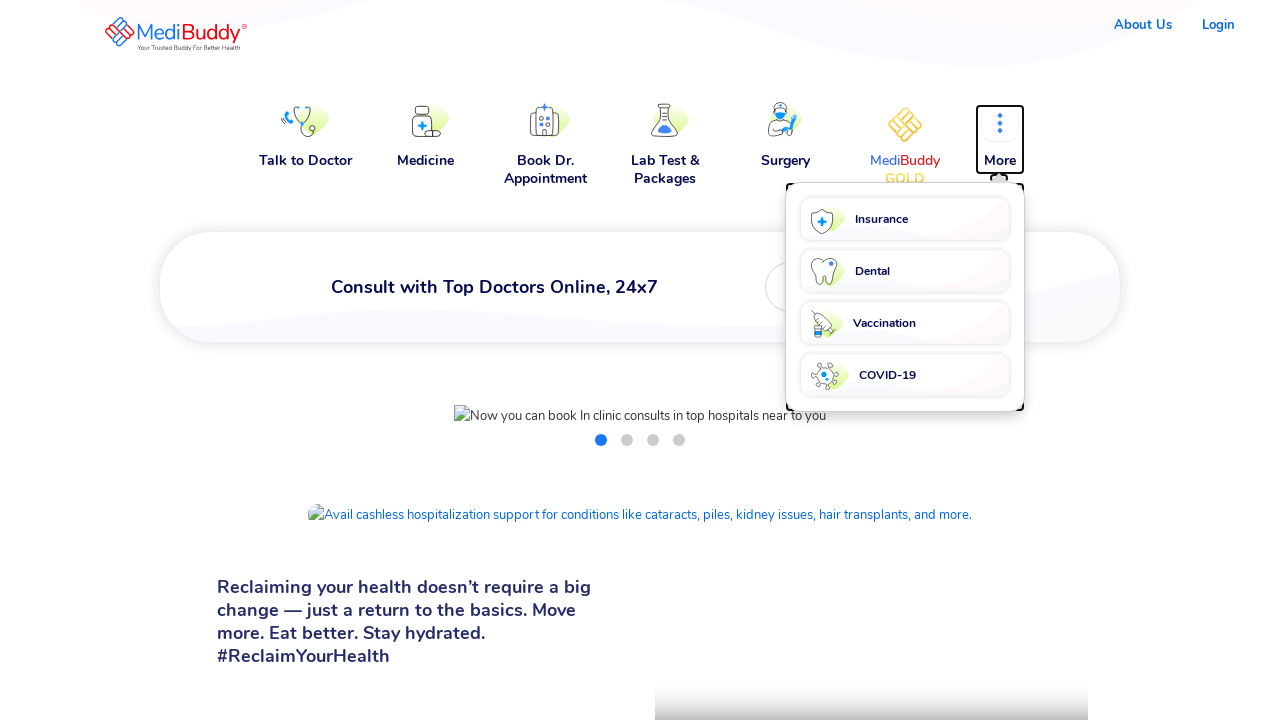

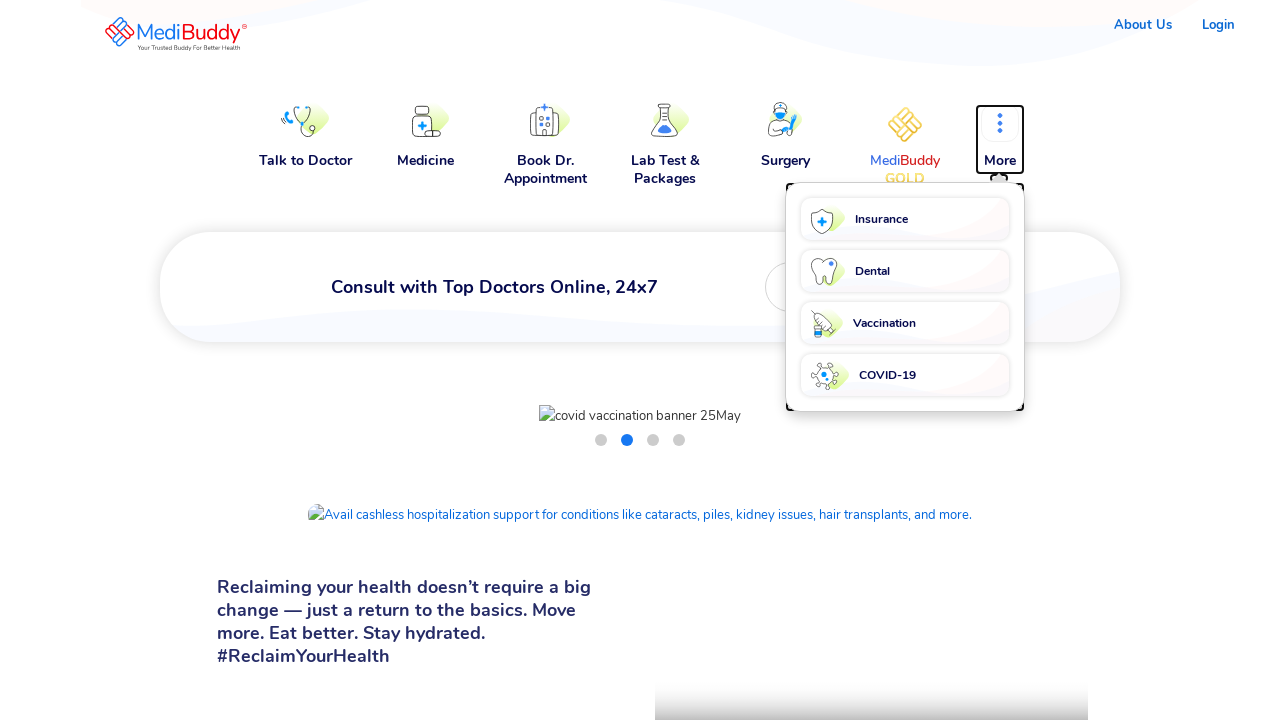